Performs a drag and drop action from a draggable element to a droppable target

Starting URL: https://crossbrowsertesting.github.io/drag-and-drop

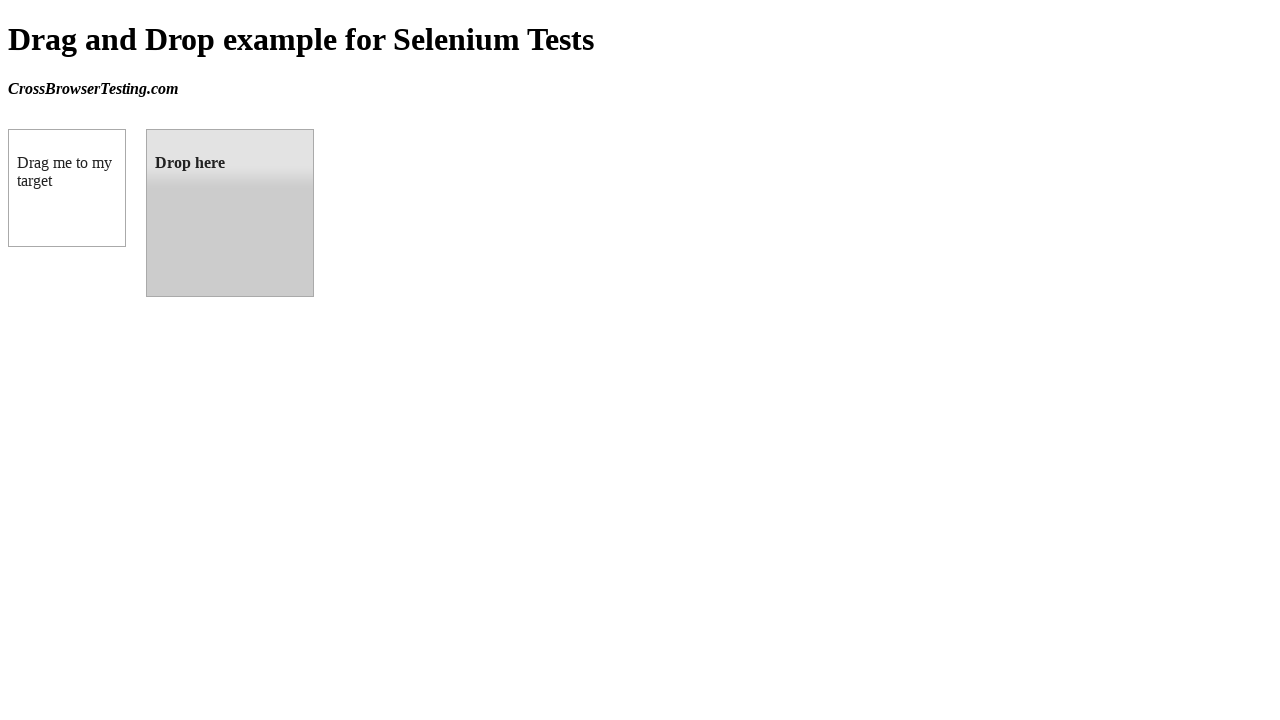

Waited for draggable element to load
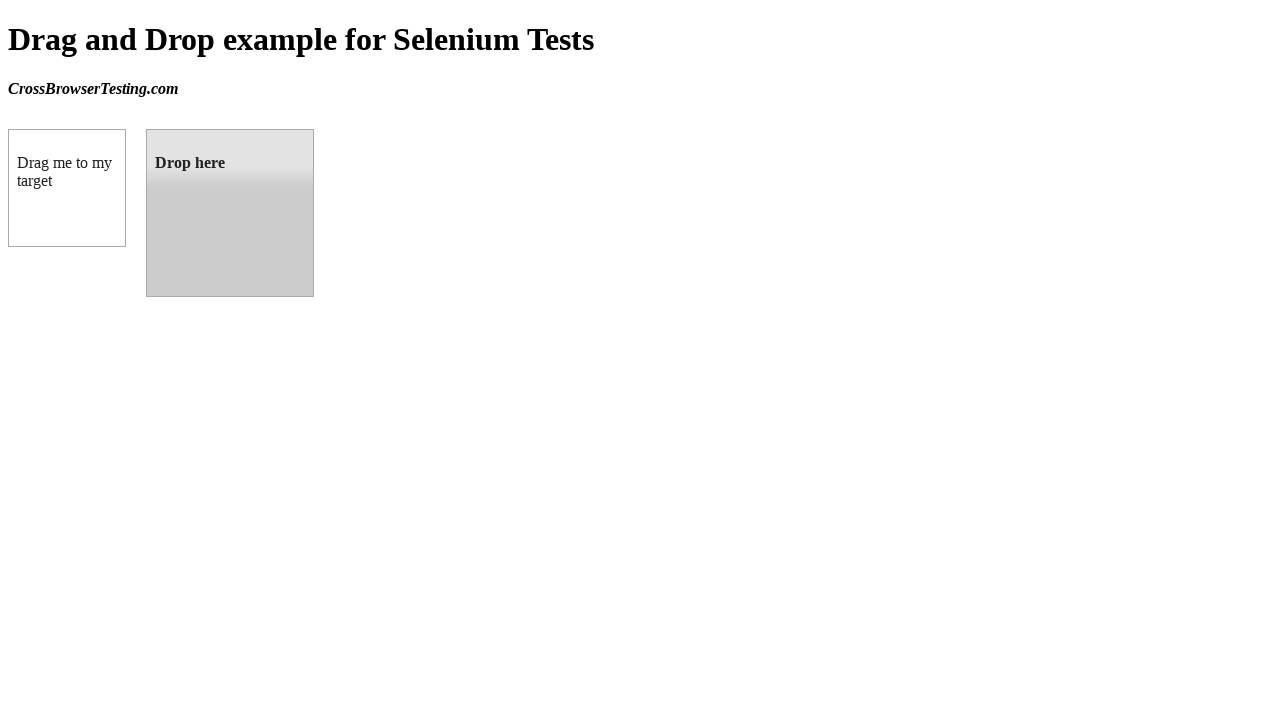

Waited for droppable target to load
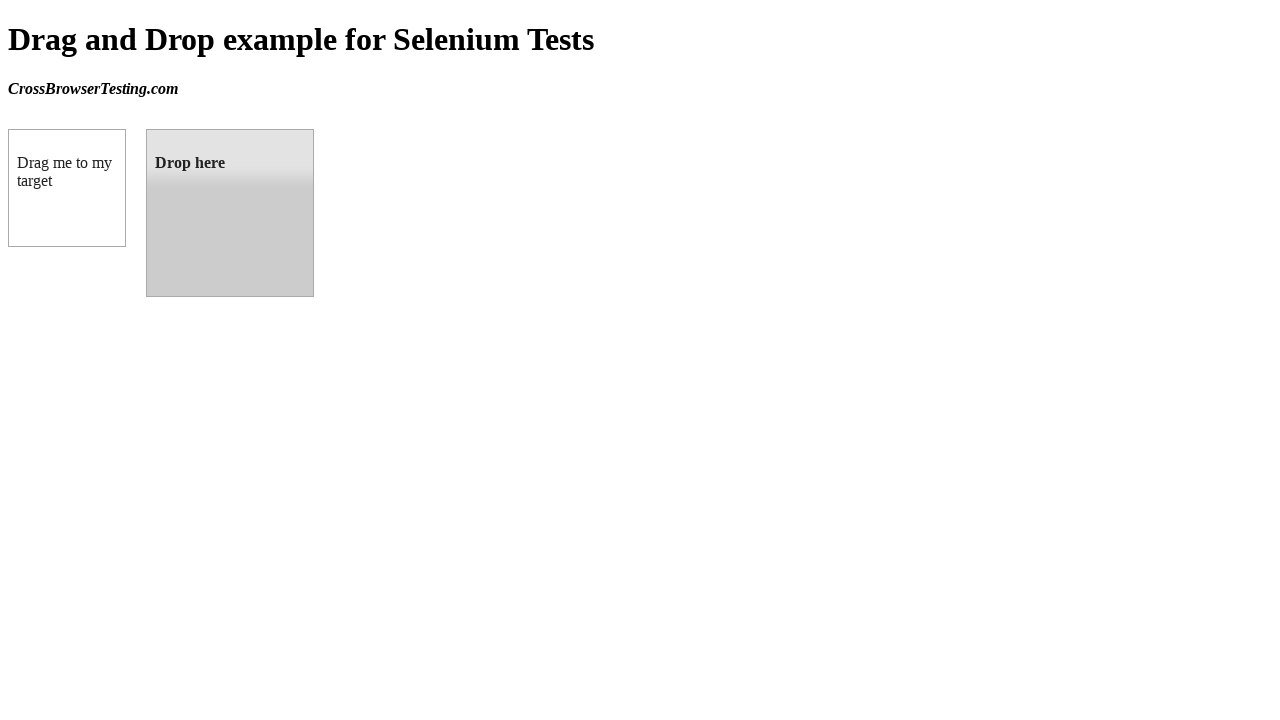

Performed drag and drop action from draggable element to droppable target at (230, 213)
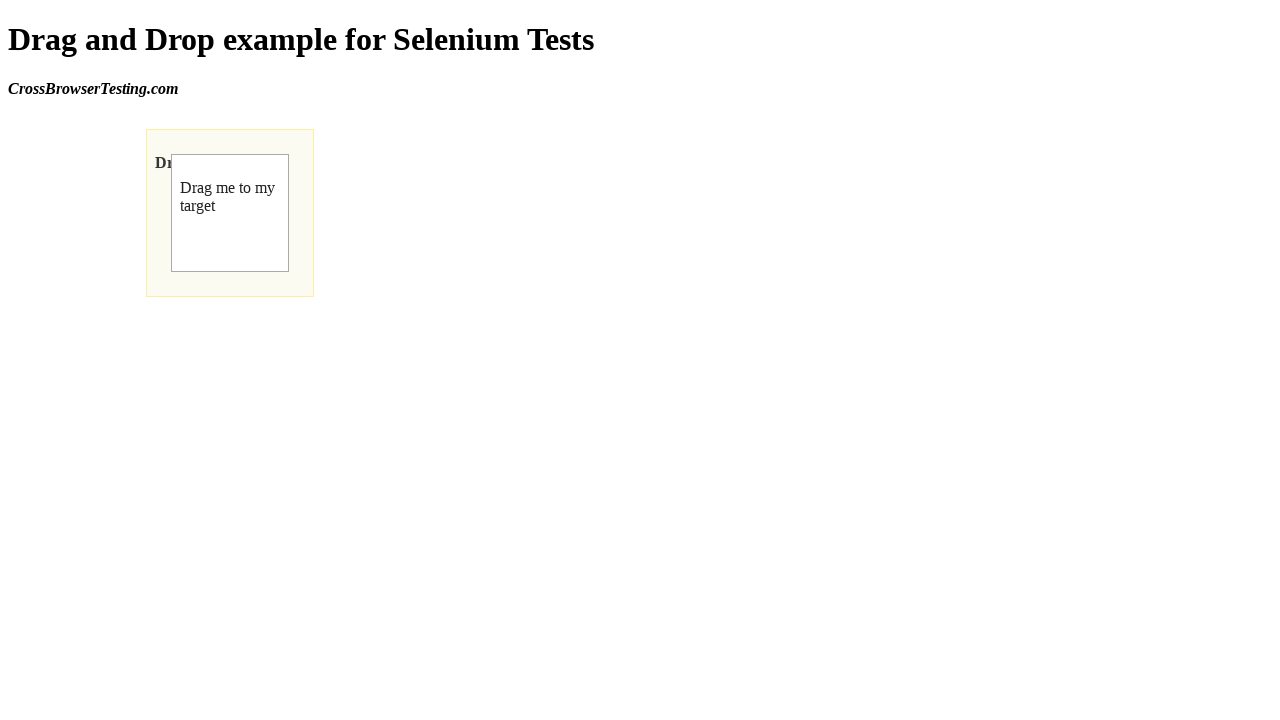

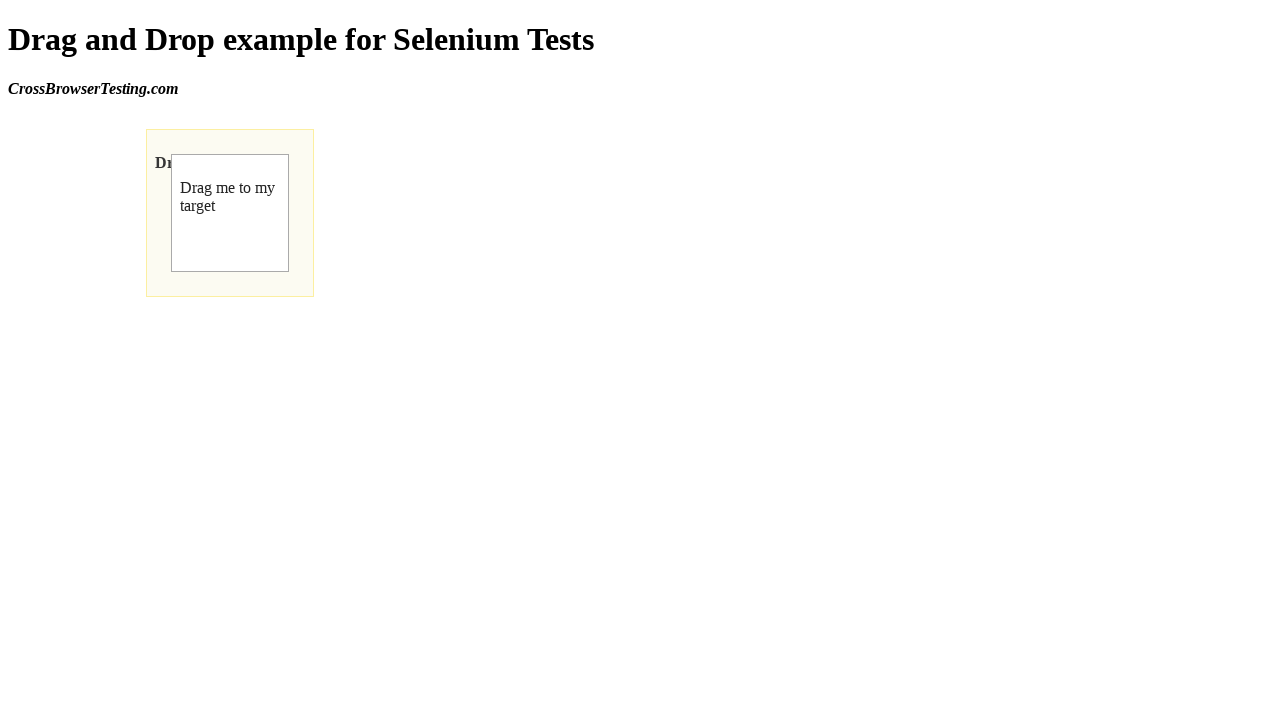